Tests the Add/Remove Elements functionality by navigating to the page, adding two elements via button clicks, verifying they appear, then deleting one element and verifying the count decreases.

Starting URL: http://the-internet.herokuapp.com/

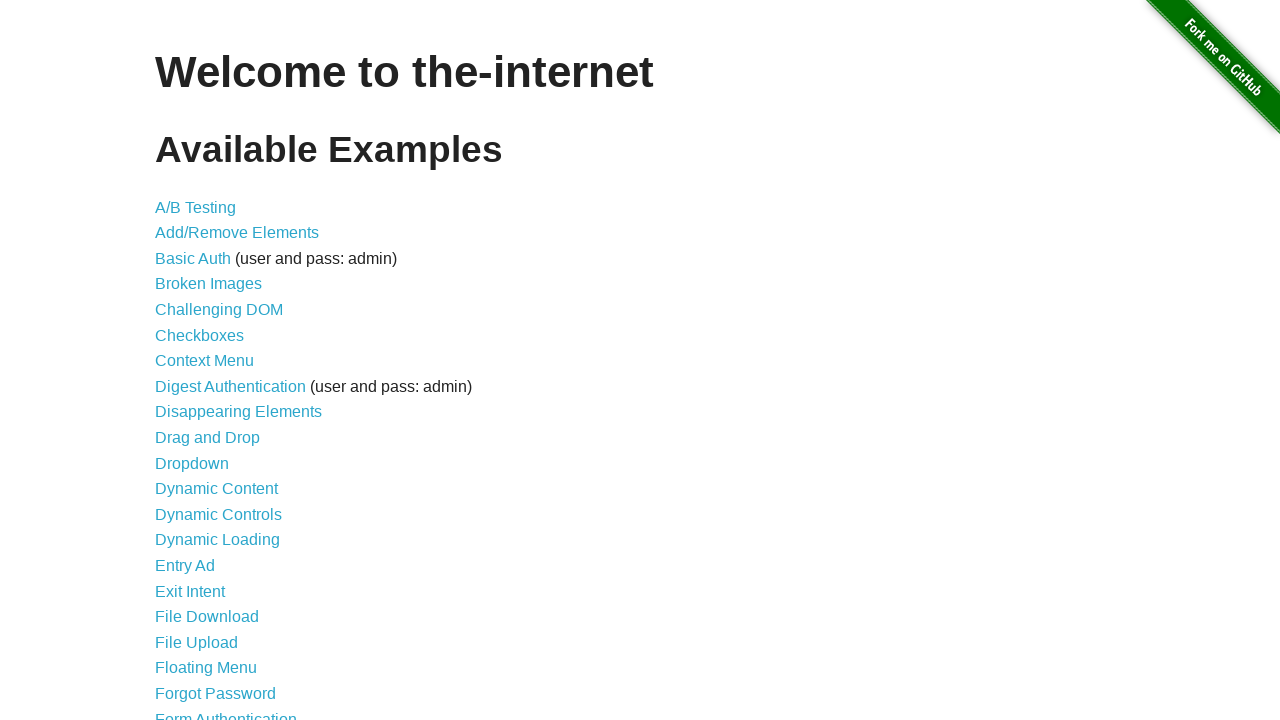

Clicked on Add/Remove Elements link at (237, 233) on text=Add/Remove Elements
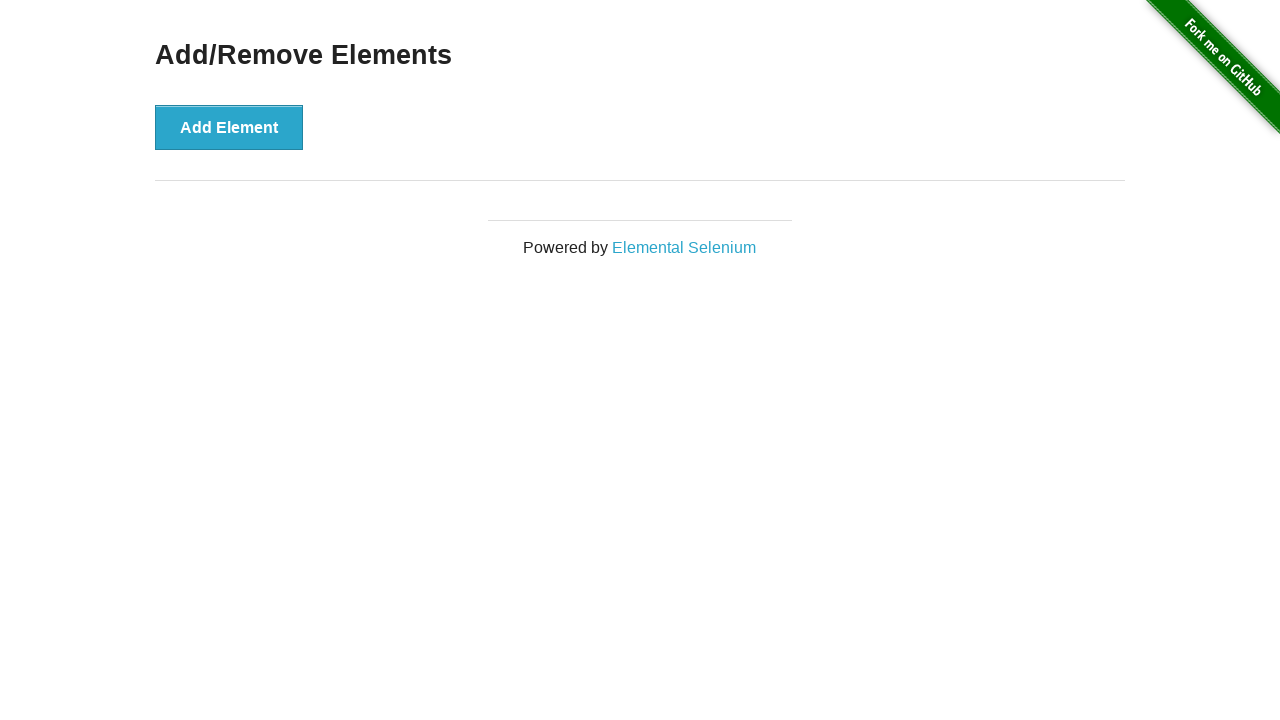

Navigated to Add/Remove Elements page
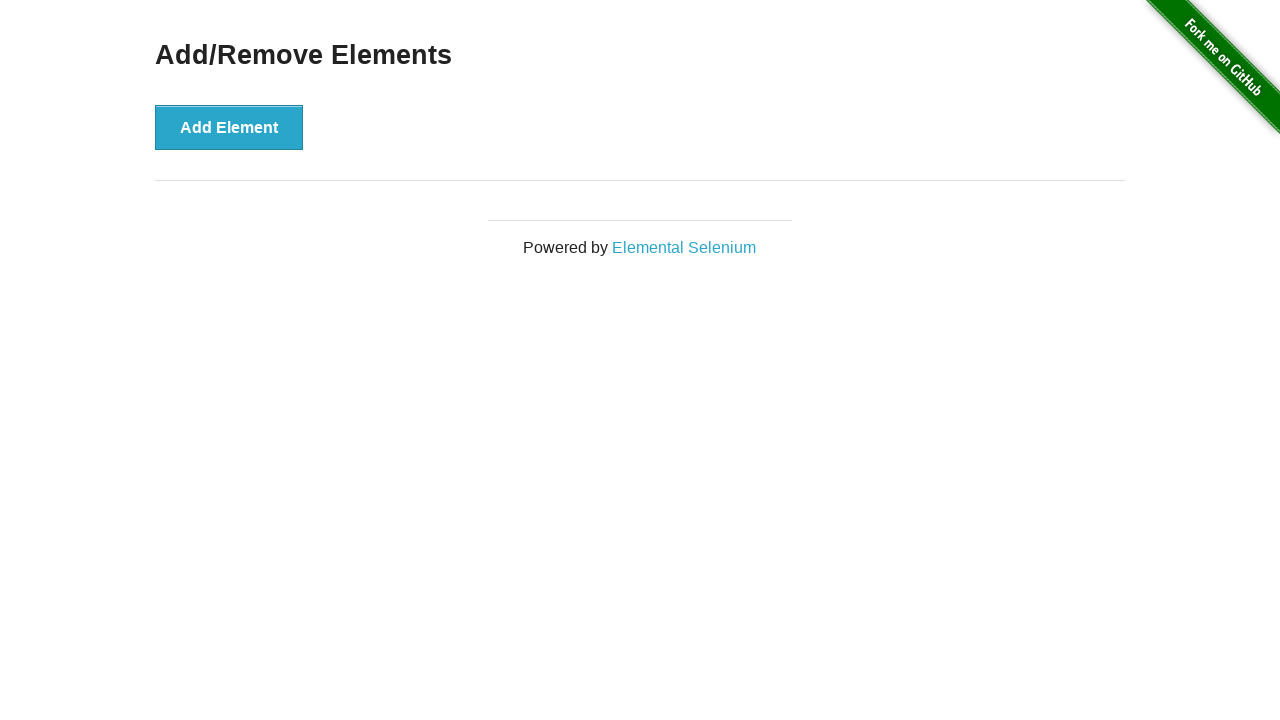

Clicked Add Element button (first time) at (229, 127) on xpath=//button[text()='Add Element']
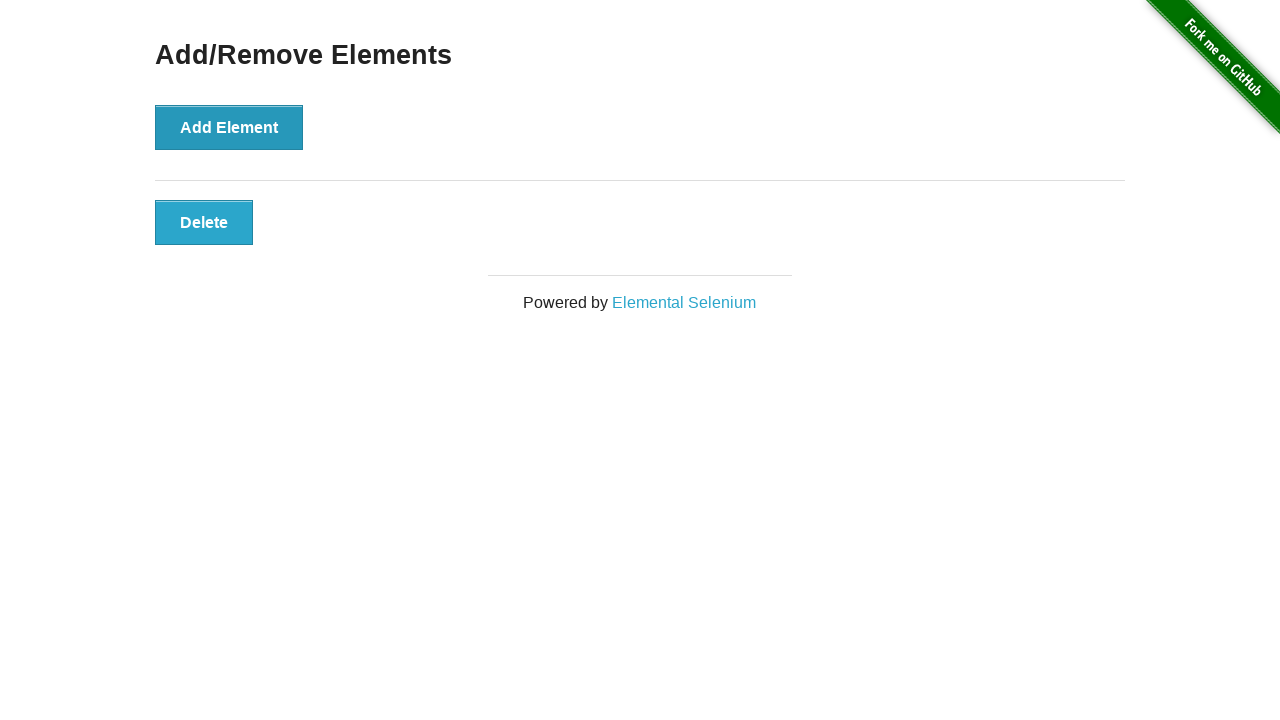

Clicked Add Element button (second time) at (229, 127) on xpath=//button[text()='Add Element']
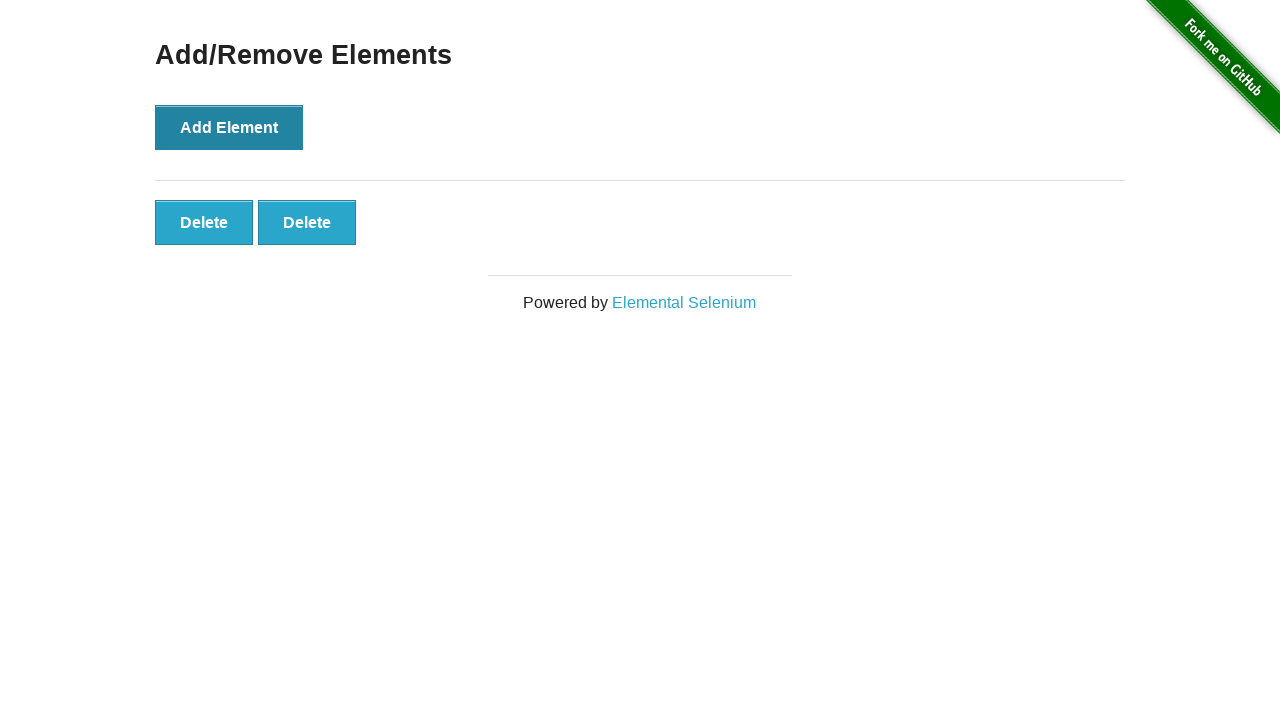

Delete buttons appeared after adding elements
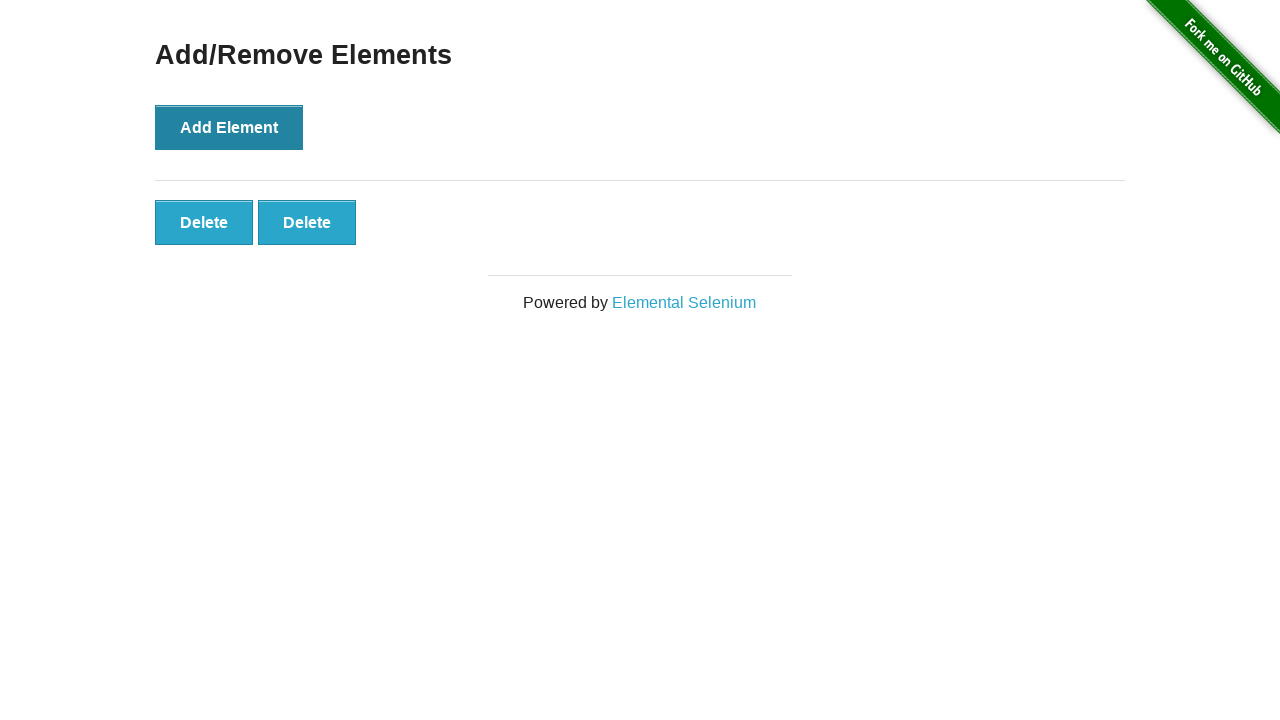

Verified that 2 Delete buttons are present
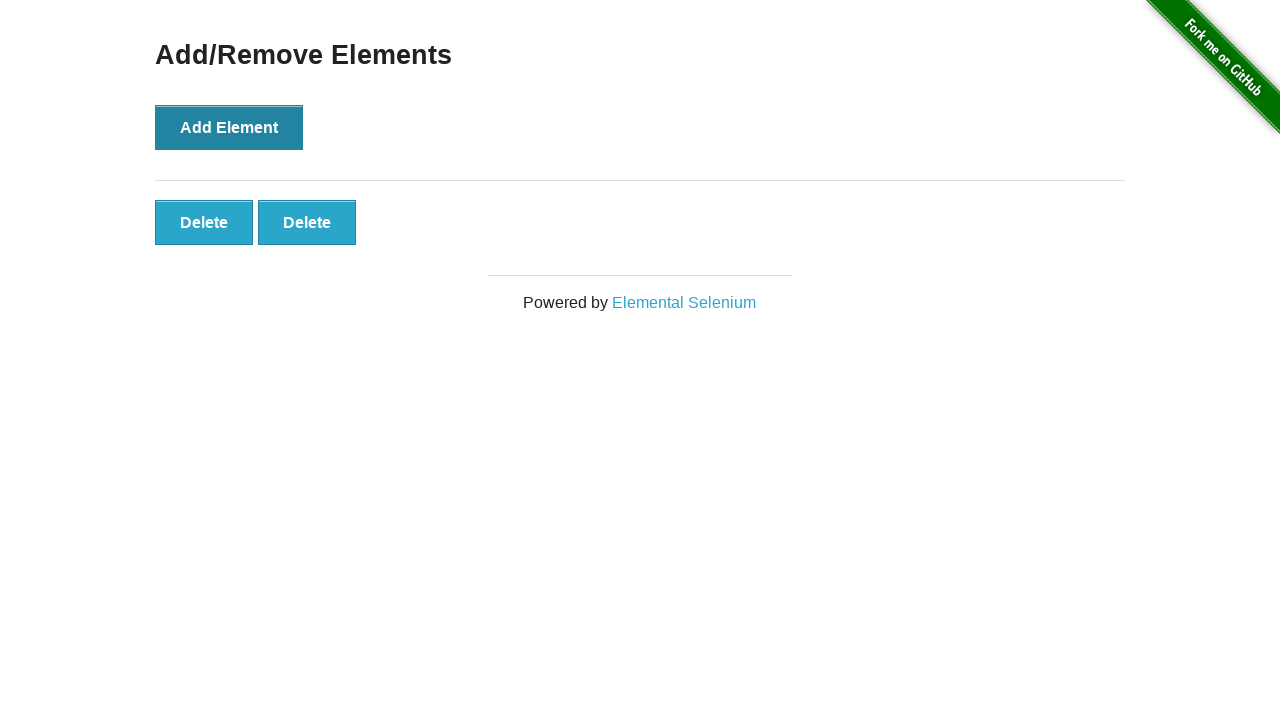

Clicked first Delete button to remove an element at (204, 222) on xpath=//button[text()='Delete']
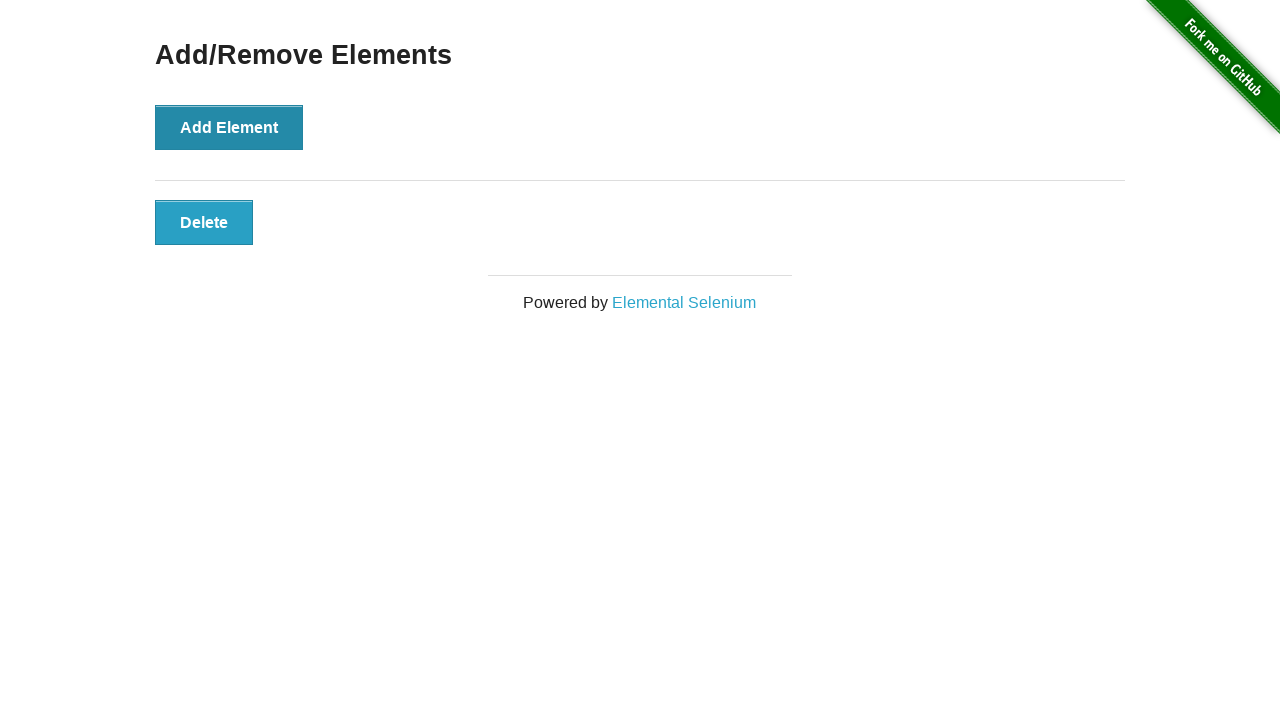

Verified that only 1 Delete button remains after deletion
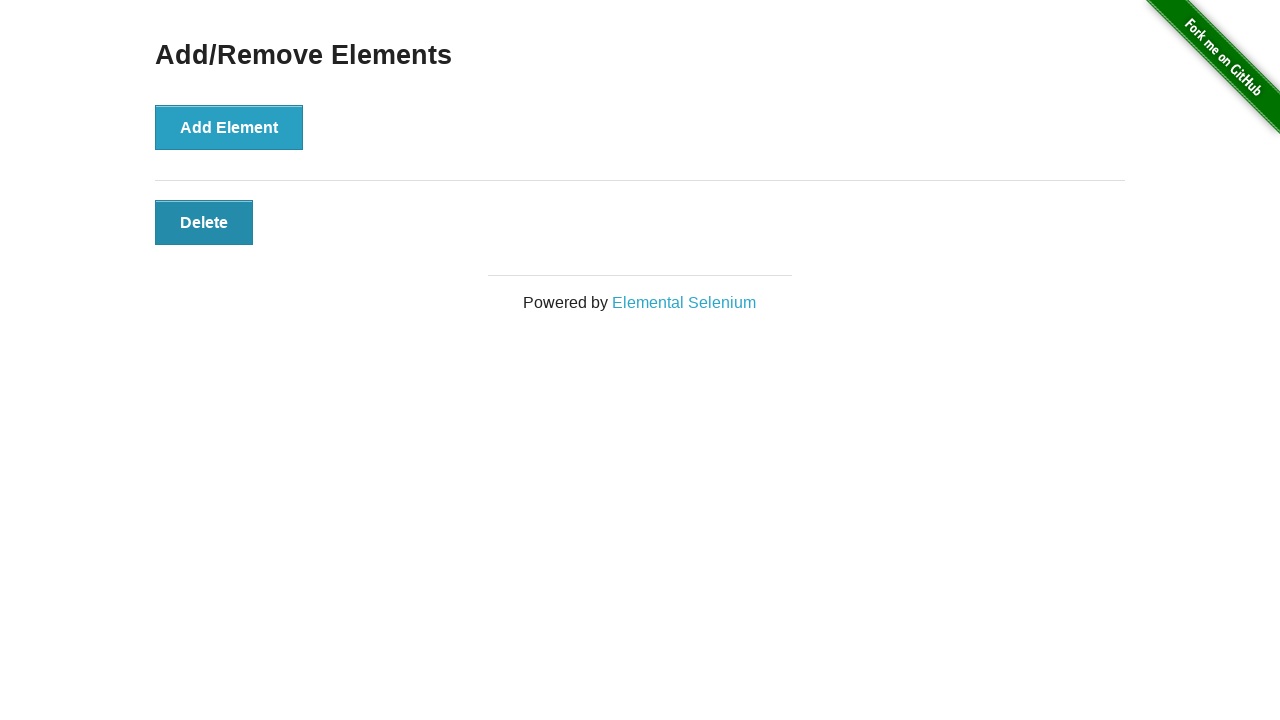

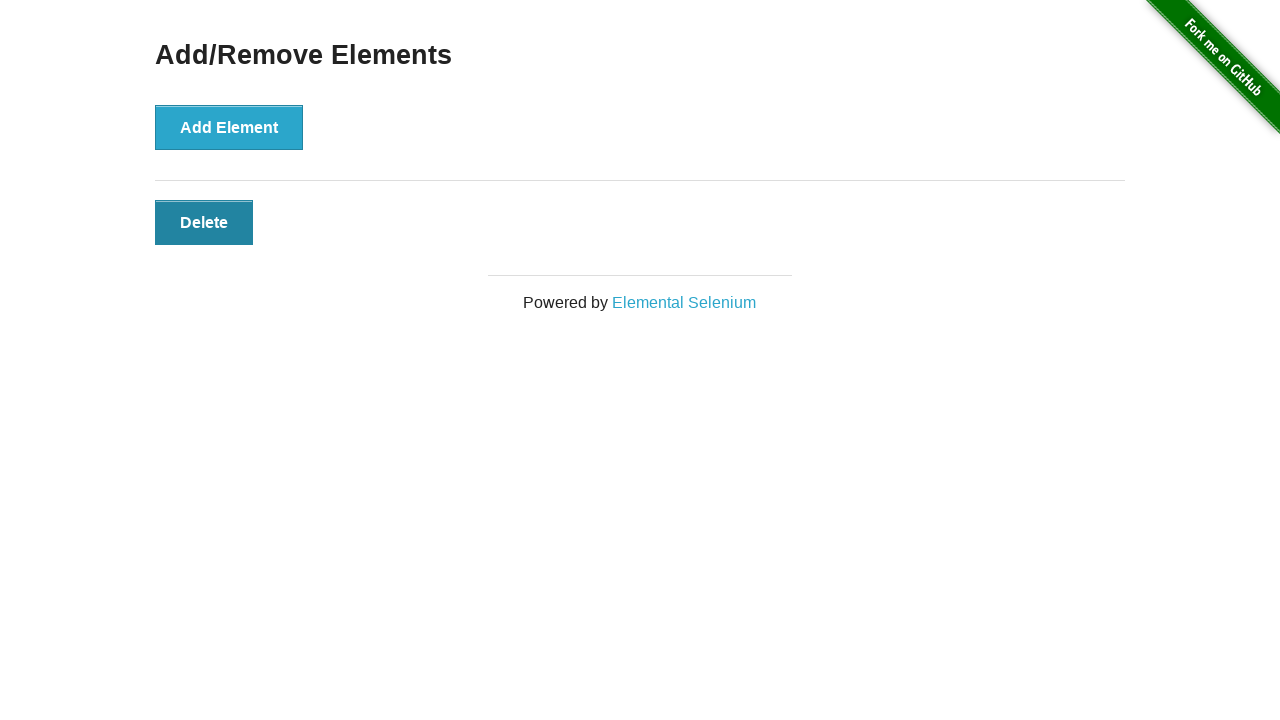